Tests navigation to CKEditor page through dropdown menu

Starting URL: https://demo.automationtesting.in/Register.html

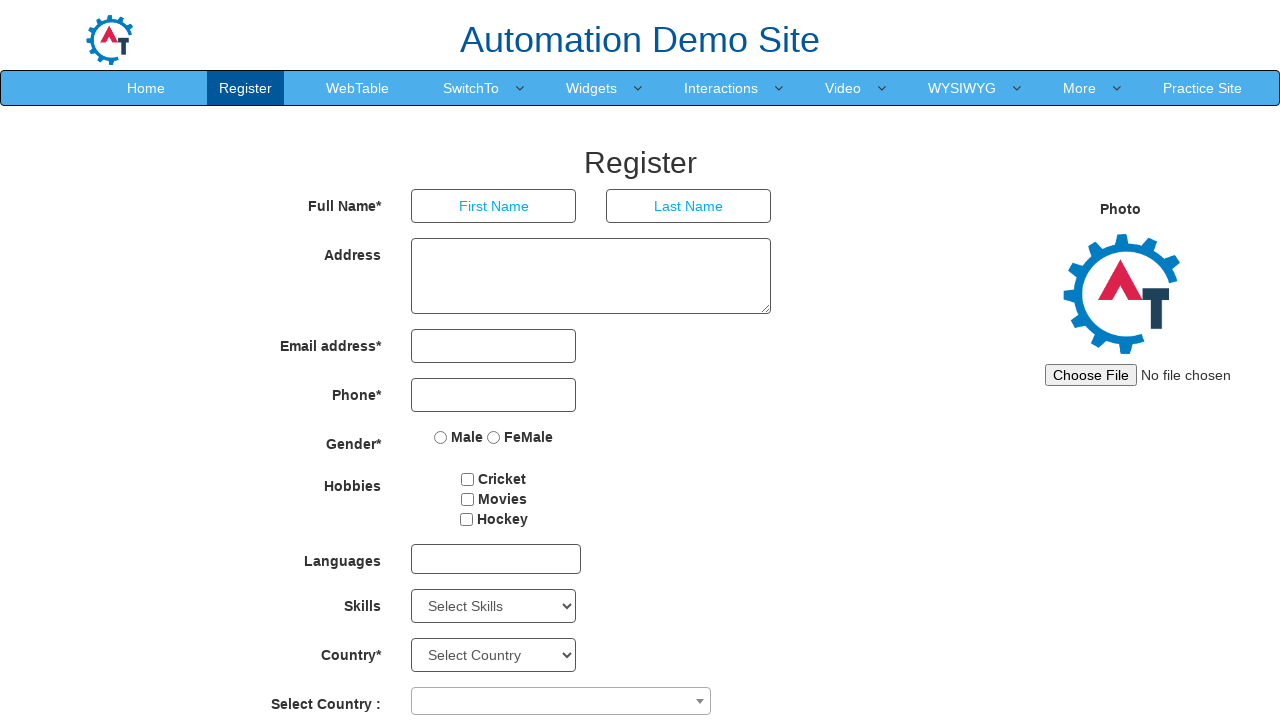

Set viewport size to 1024x768
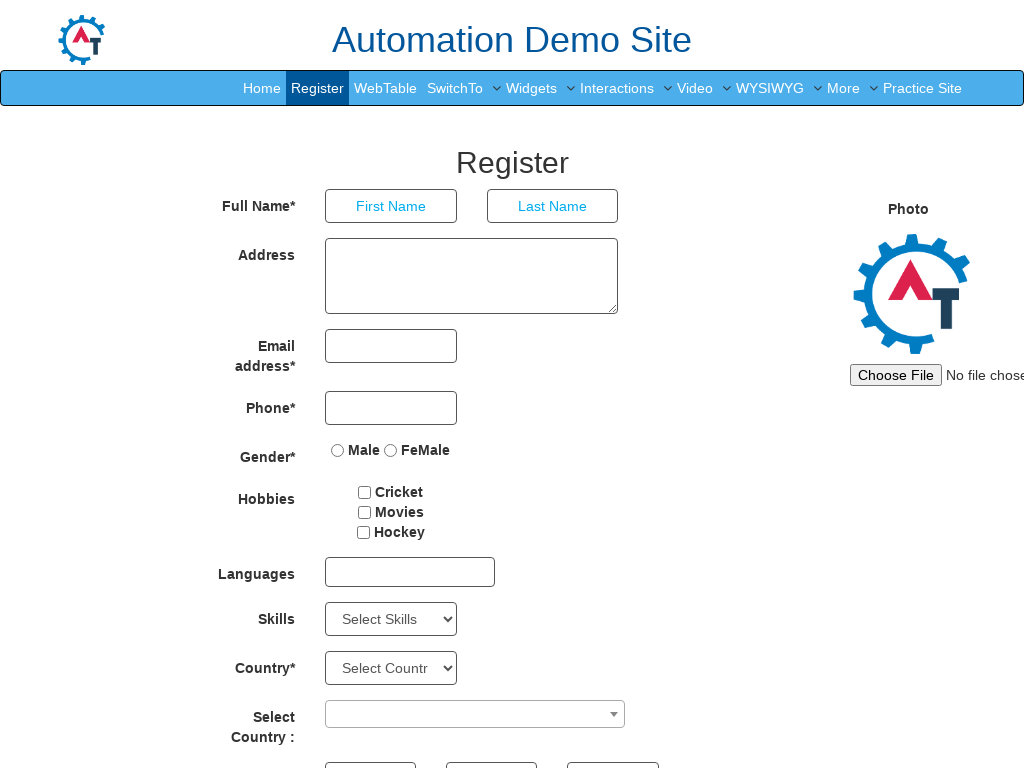

Clicked Widgets menu item in navigation dropdown at (770, 88) on #header > nav > div > div.navbar-collapse.collapse.navbar-right > ul > li:nth-ch
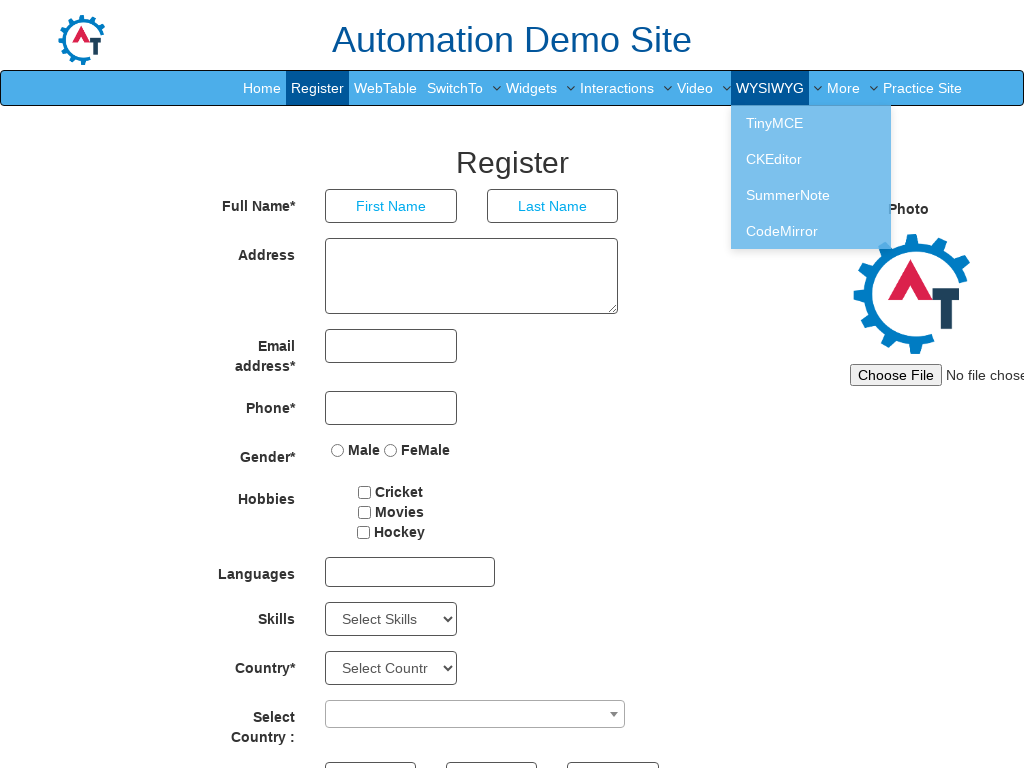

Clicked CKEditor submenu item from Widgets dropdown at (811, 159) on #header > nav > div > div.navbar-collapse.collapse.navbar-right > ul > li.dropdo
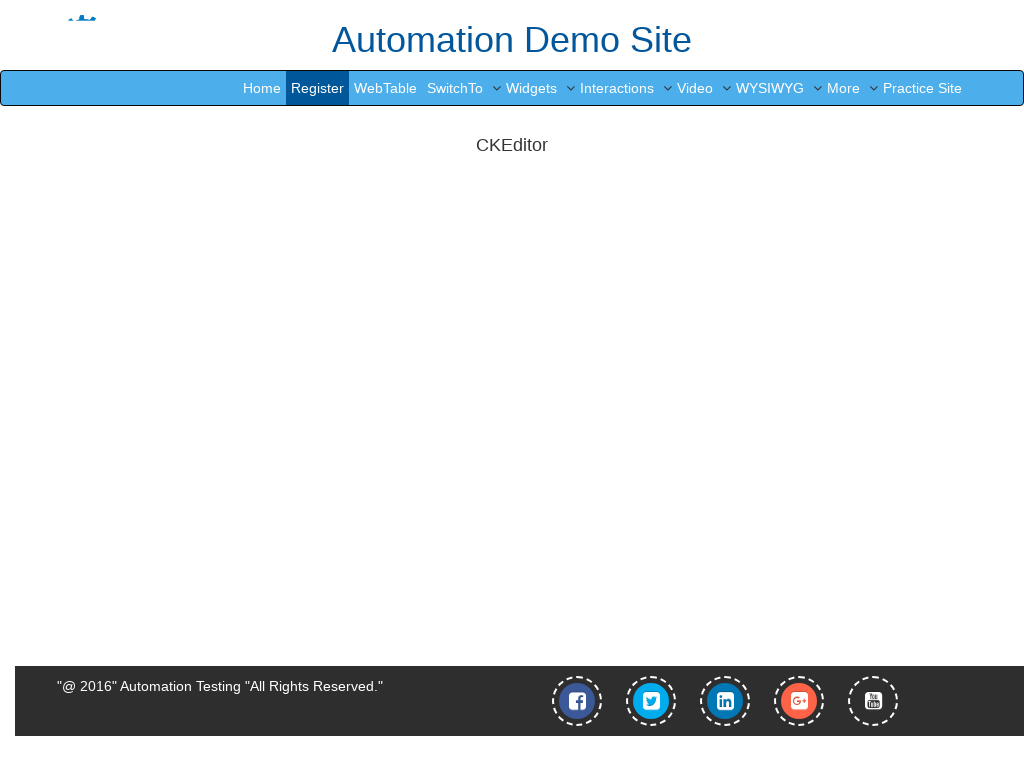

Waited 2 seconds for CKEditor page to load
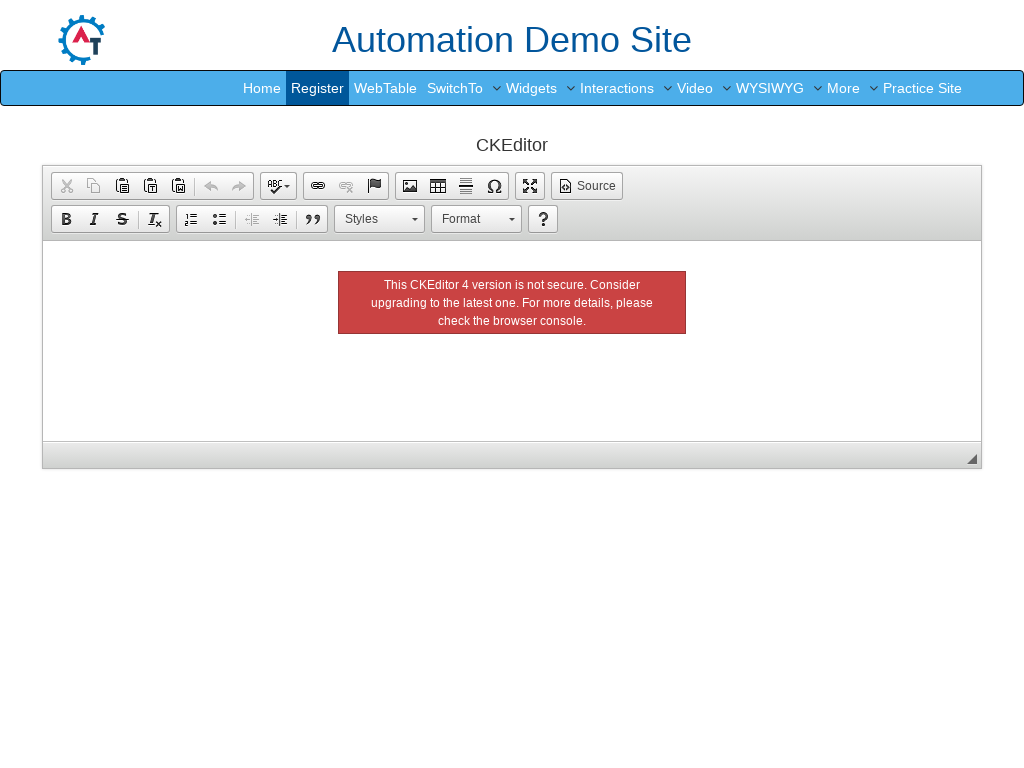

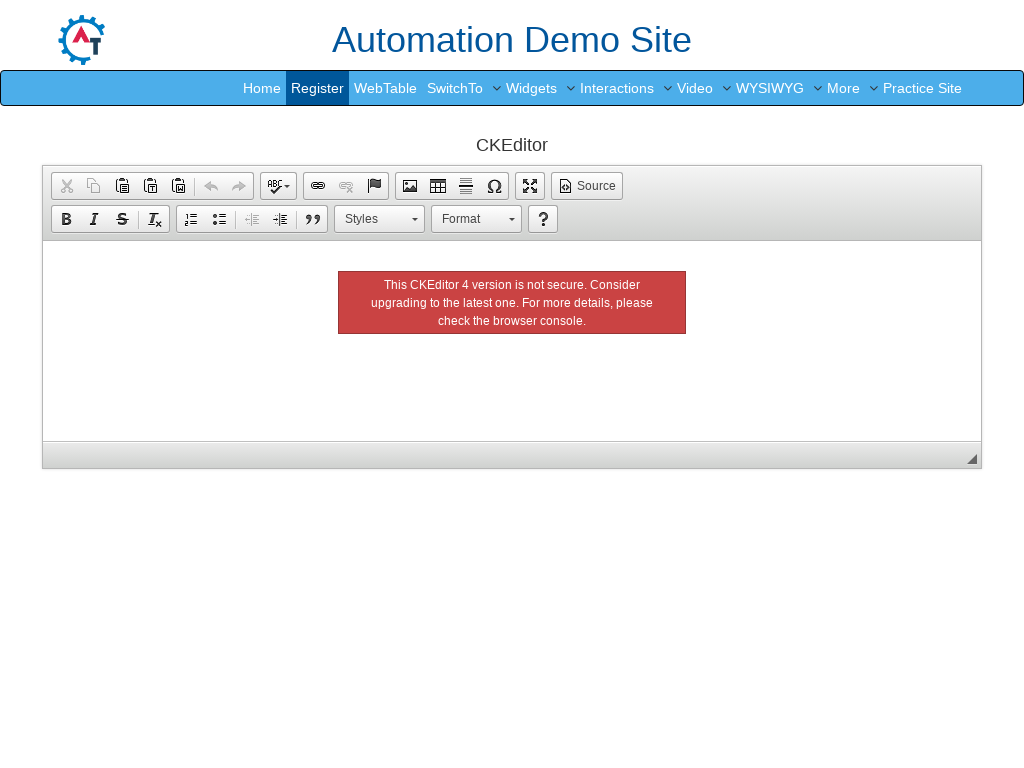